Tests e-commerce functionality by adding multiple vegetables to the shopping cart based on a predefined list of items

Starting URL: https://rahulshettyacademy.com/seleniumPractise/

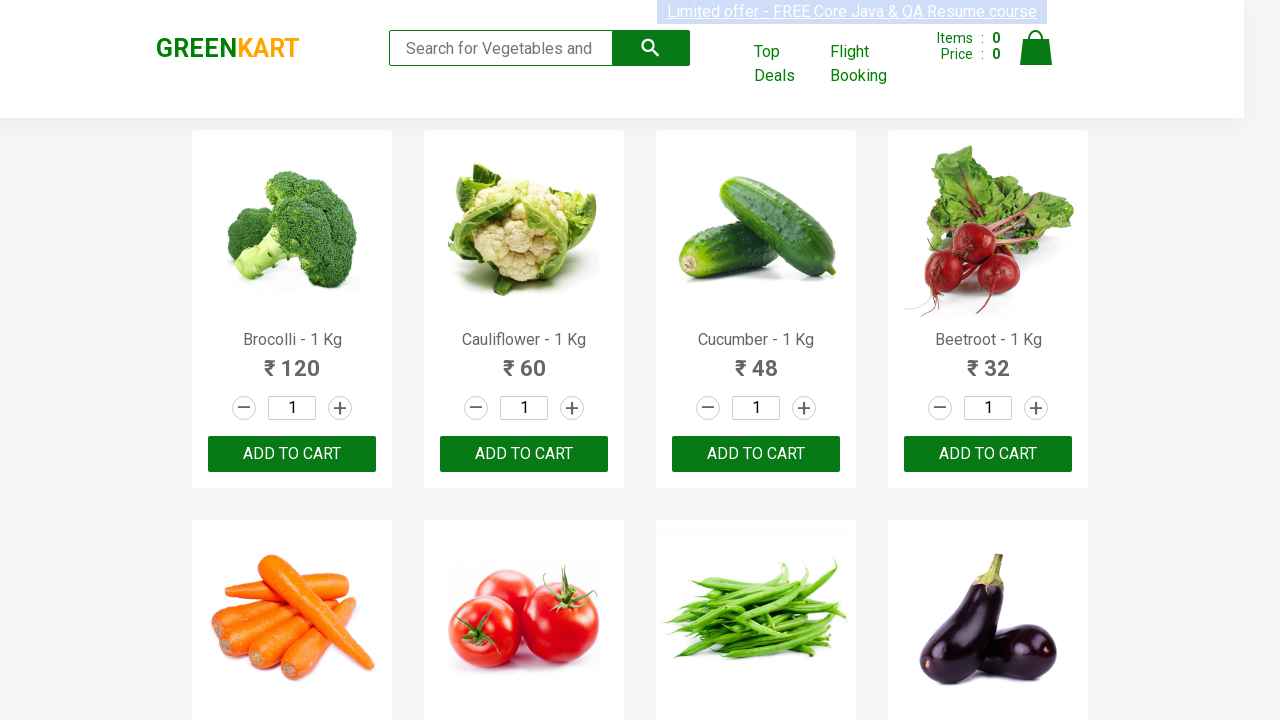

Waited for product names to load
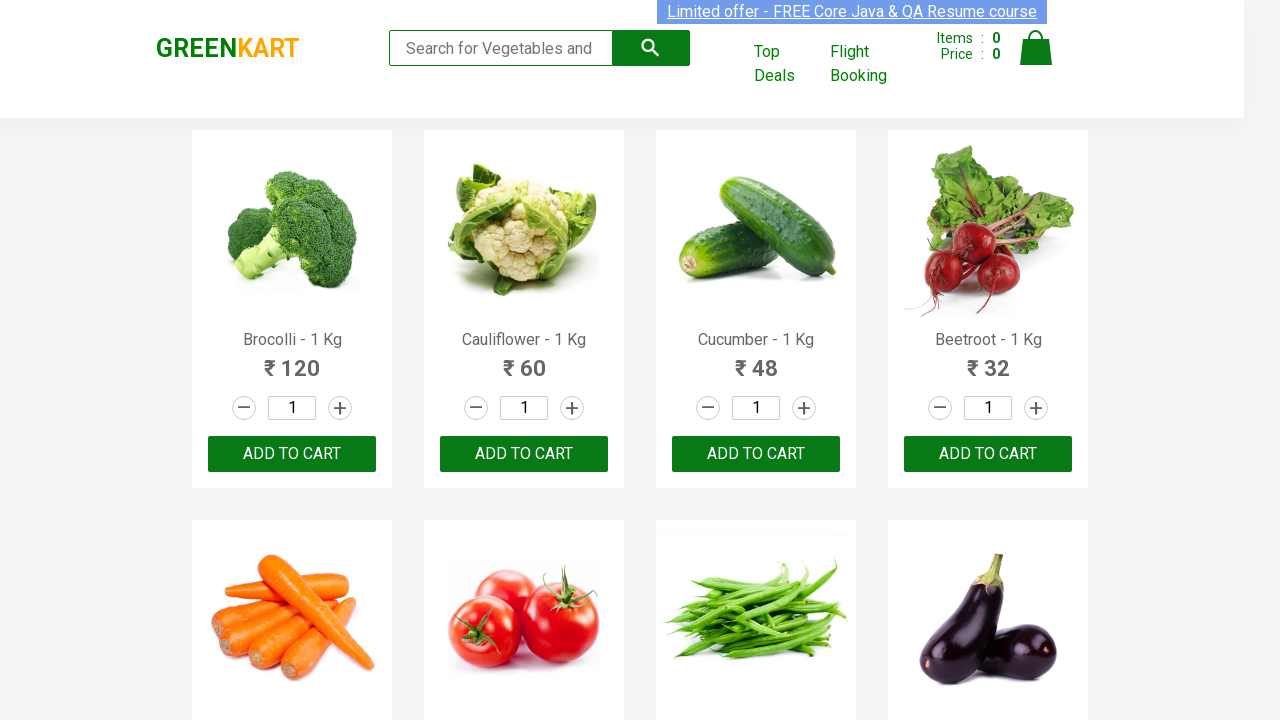

Retrieved all product elements from the page
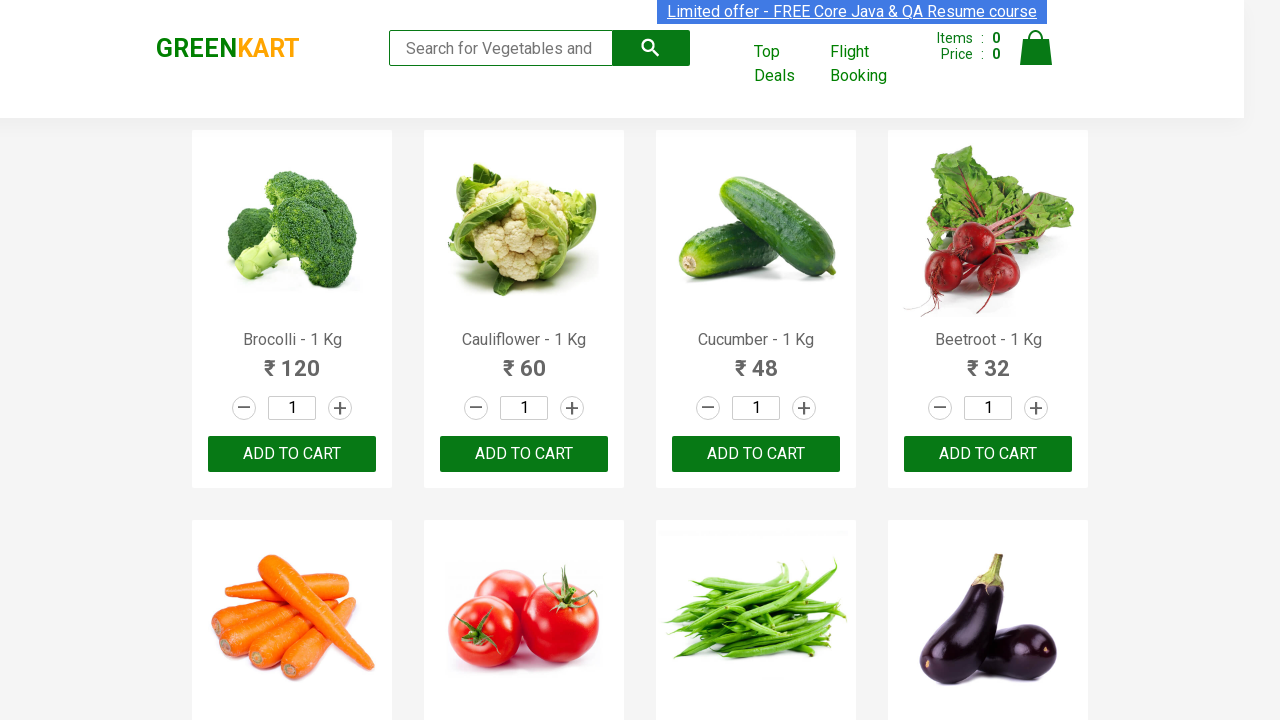

Retrieved product name text: Brocolli - 1 Kg
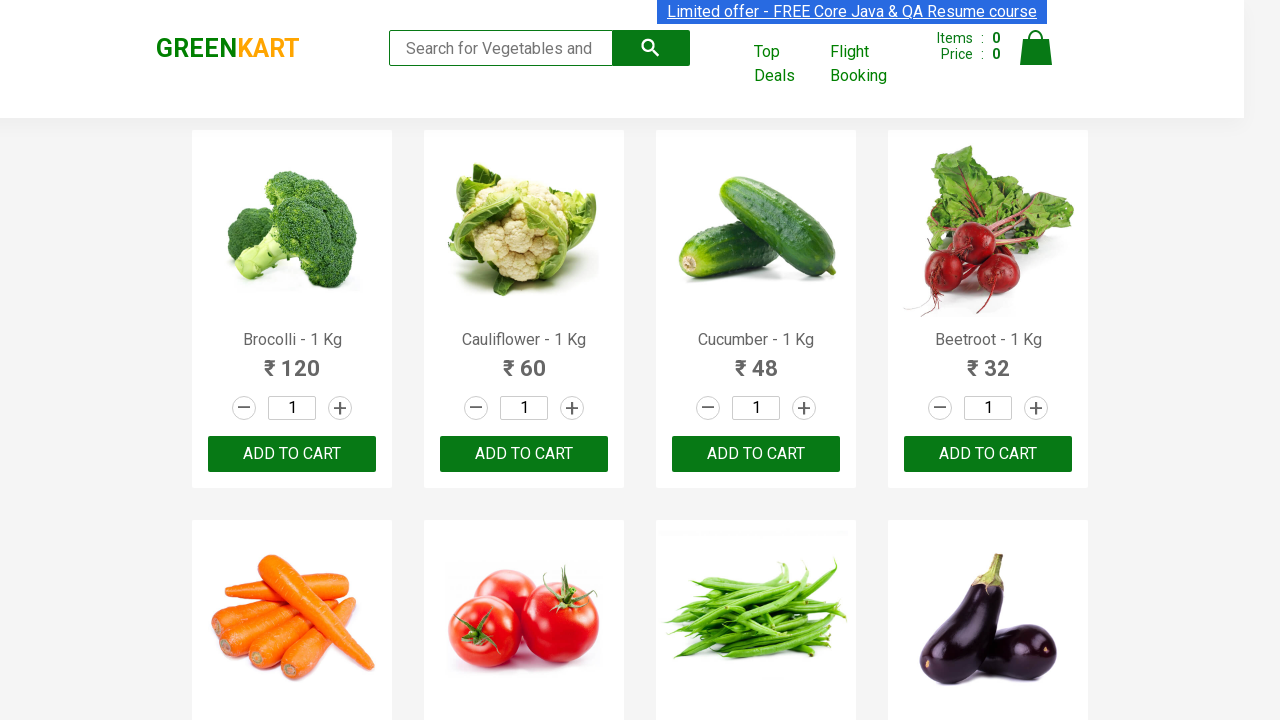

Added 'Brocolli' to cart at (292, 454) on xpath=//div[@class='product-action']/button >> nth=0
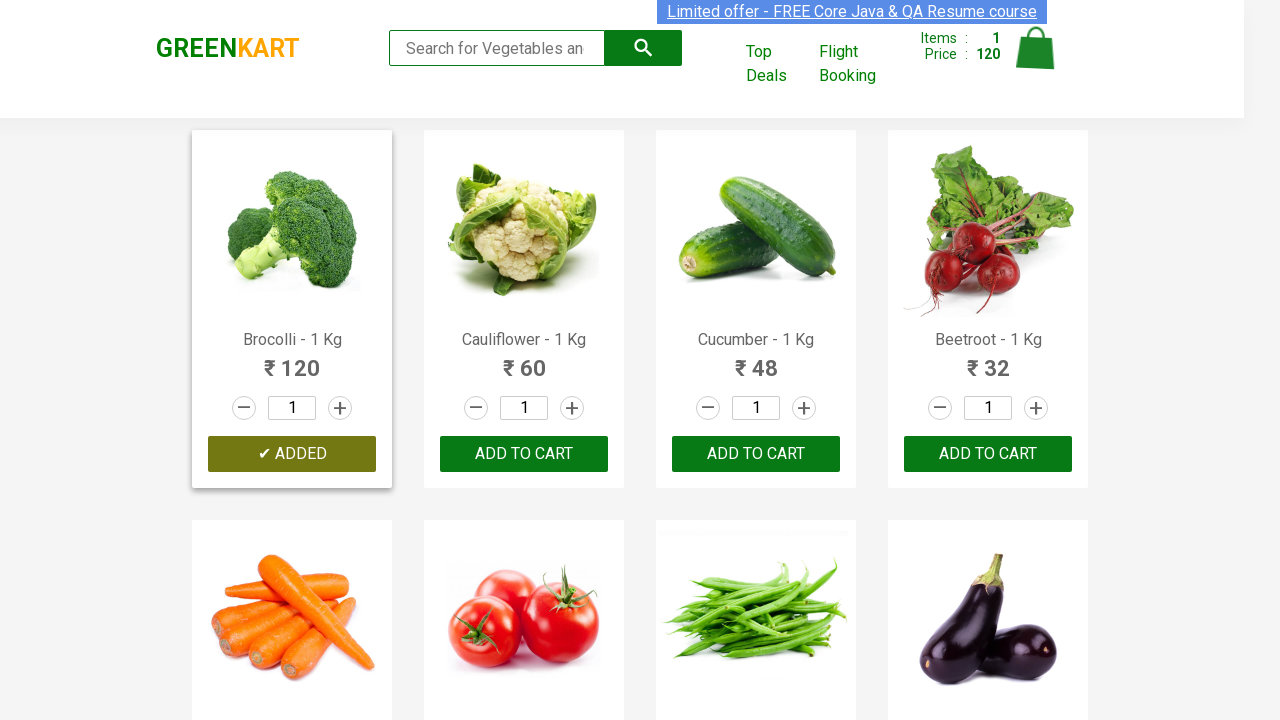

Retrieved product name text: Cauliflower - 1 Kg
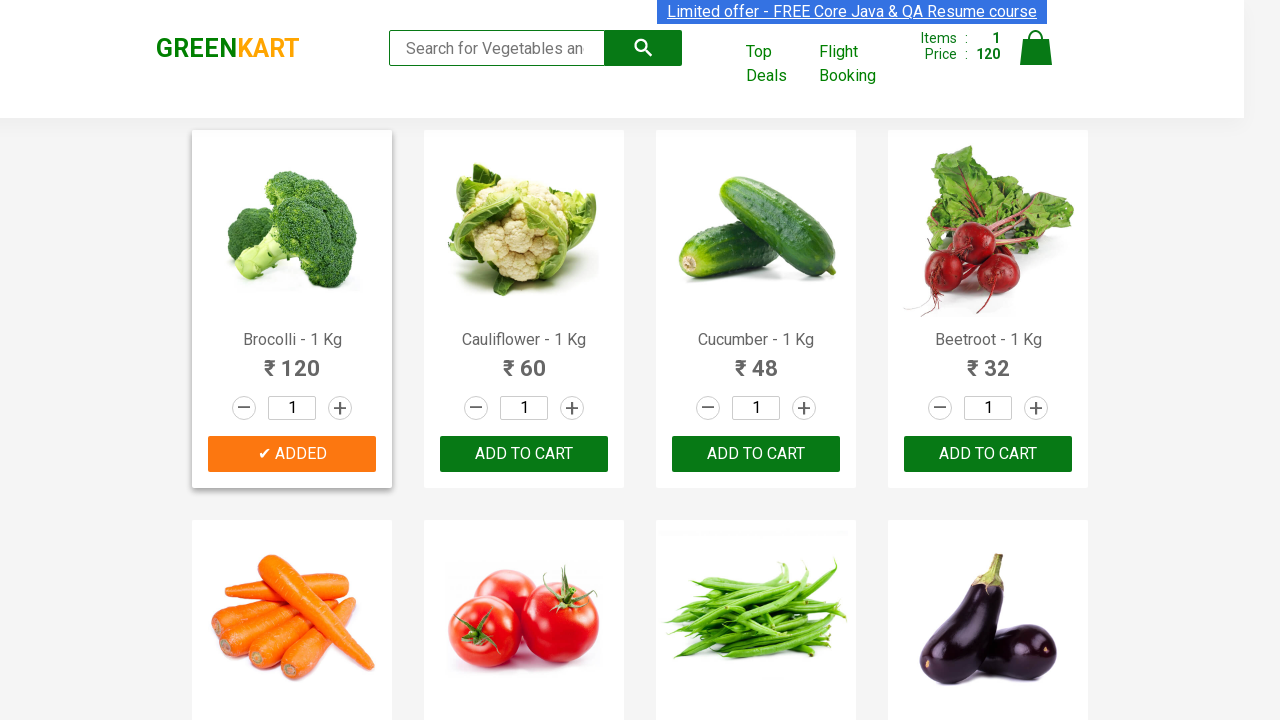

Retrieved product name text: Cucumber - 1 Kg
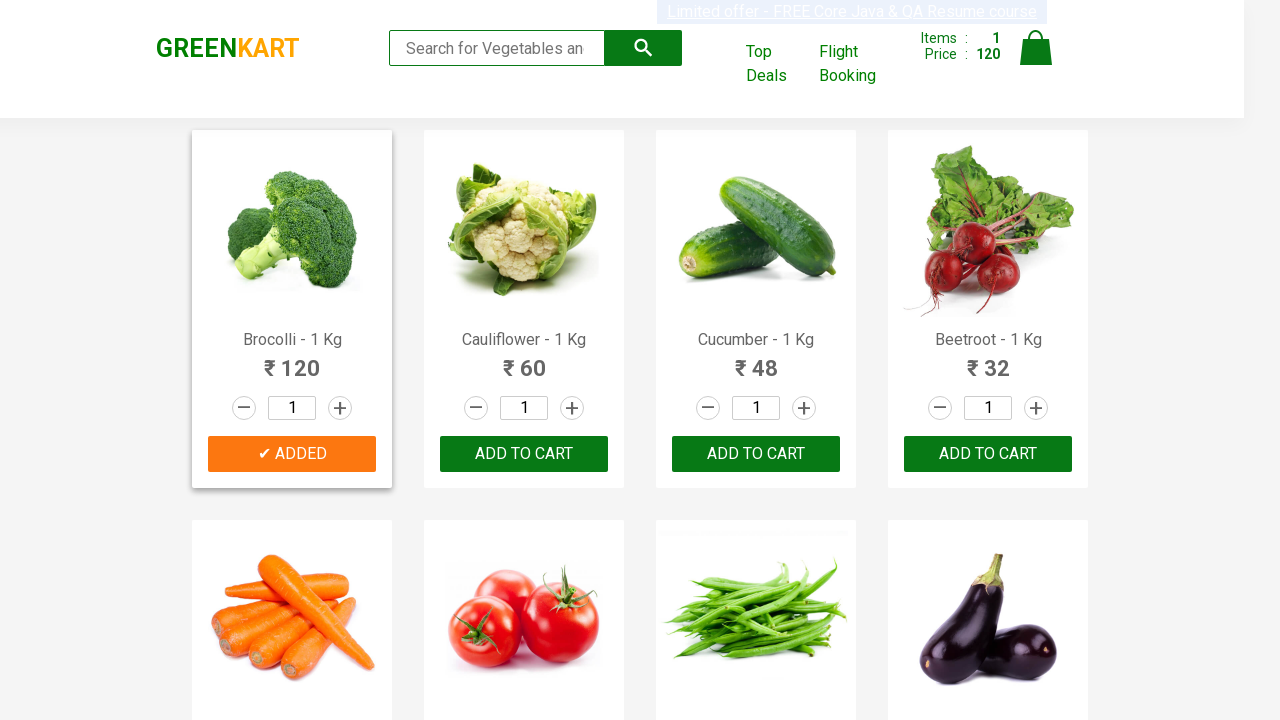

Added 'Cucumber' to cart at (756, 454) on xpath=//div[@class='product-action']/button >> nth=2
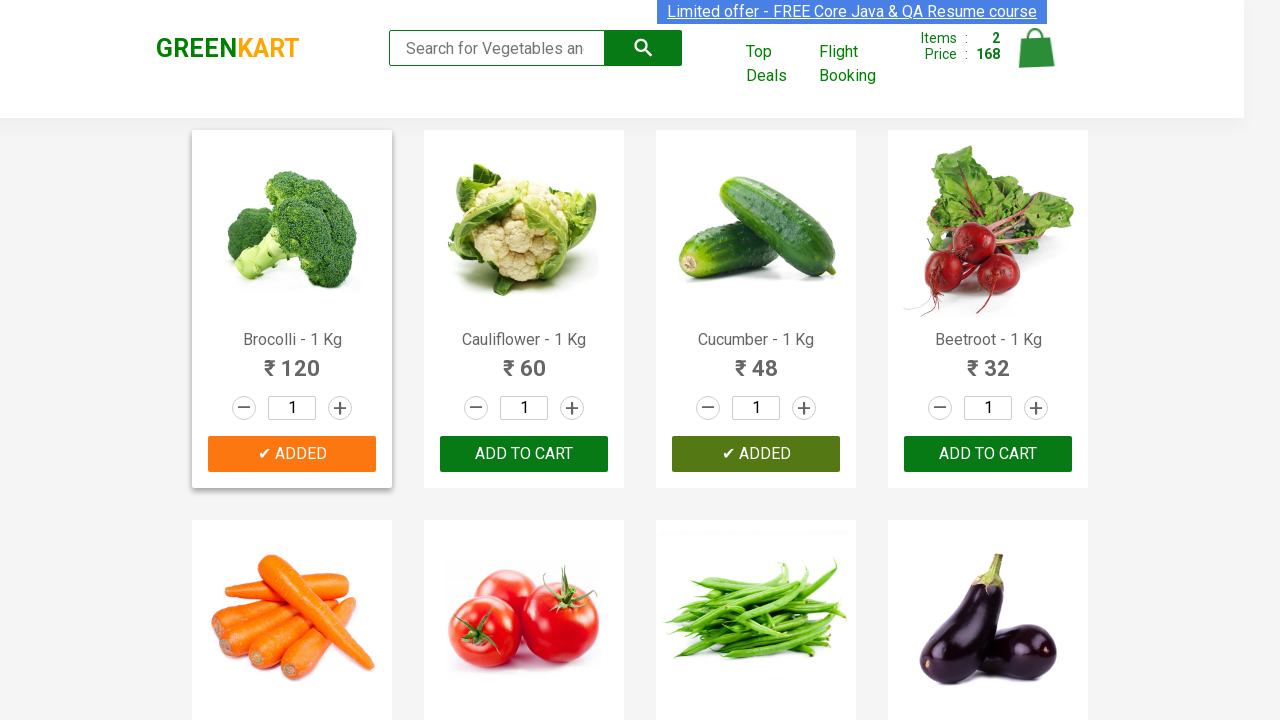

Retrieved product name text: Beetroot - 1 Kg
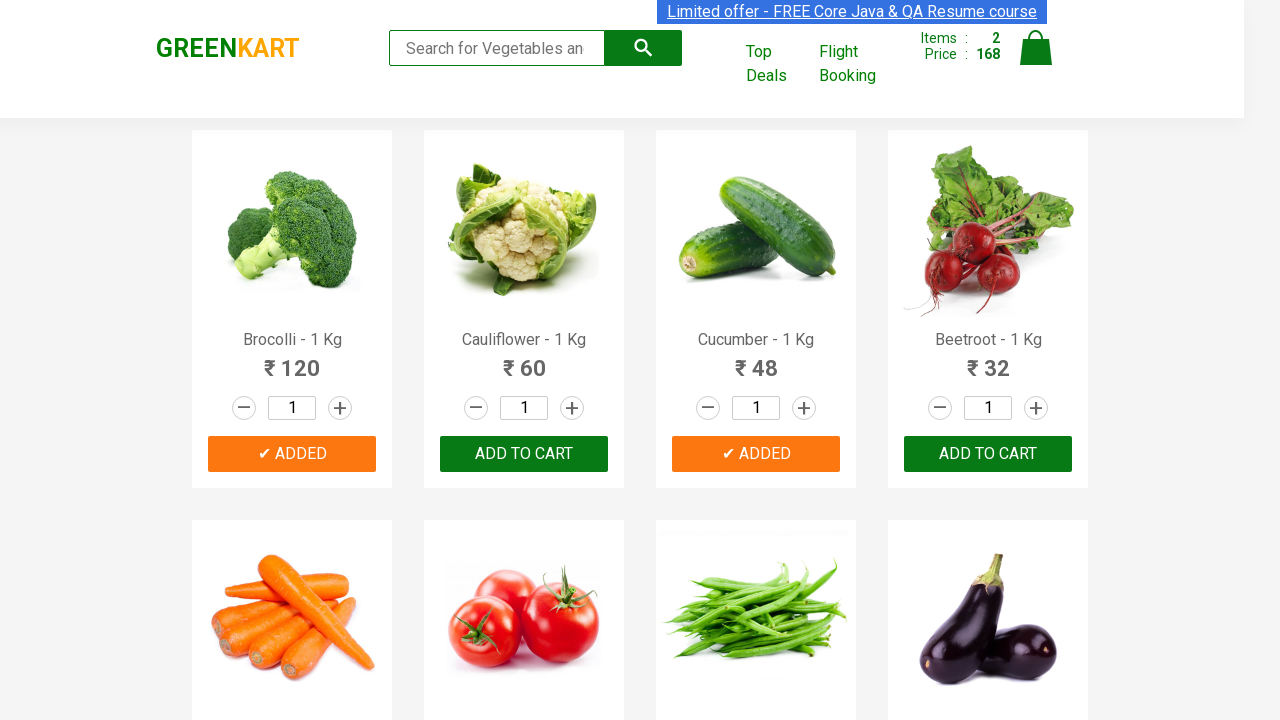

Added 'Beetroot' to cart at (988, 454) on xpath=//div[@class='product-action']/button >> nth=3
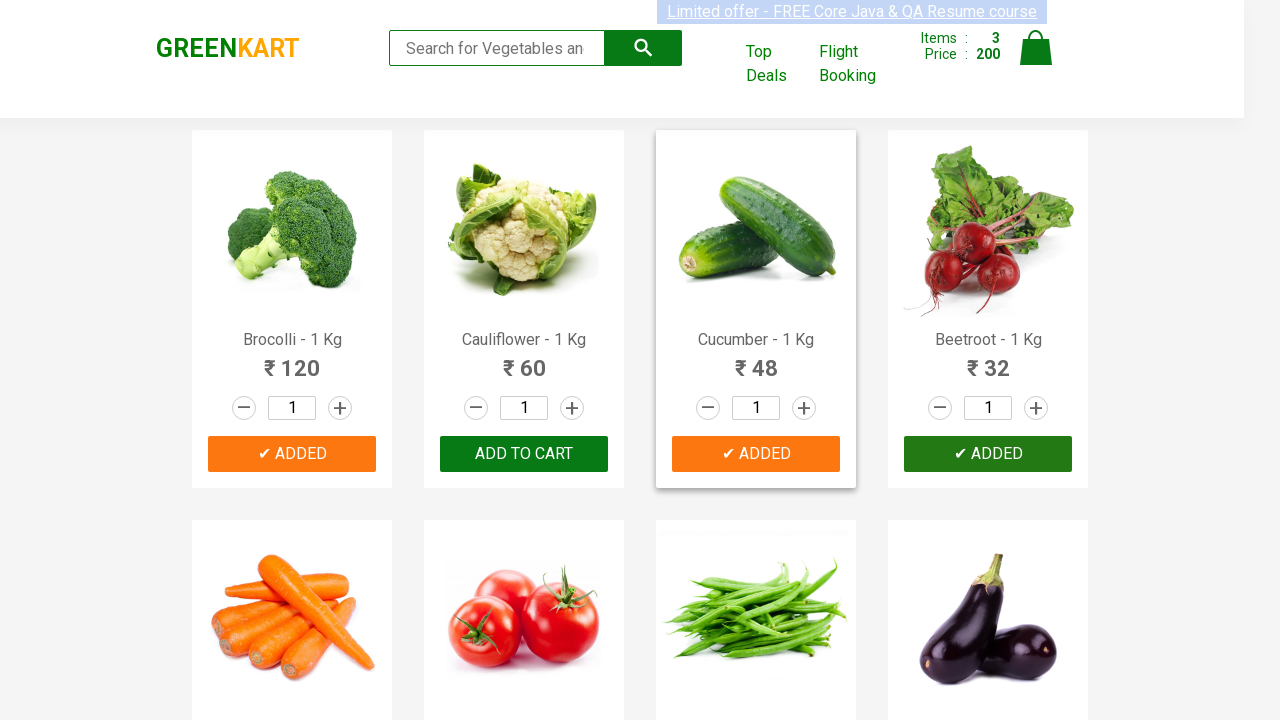

Retrieved product name text: Carrot - 1 Kg
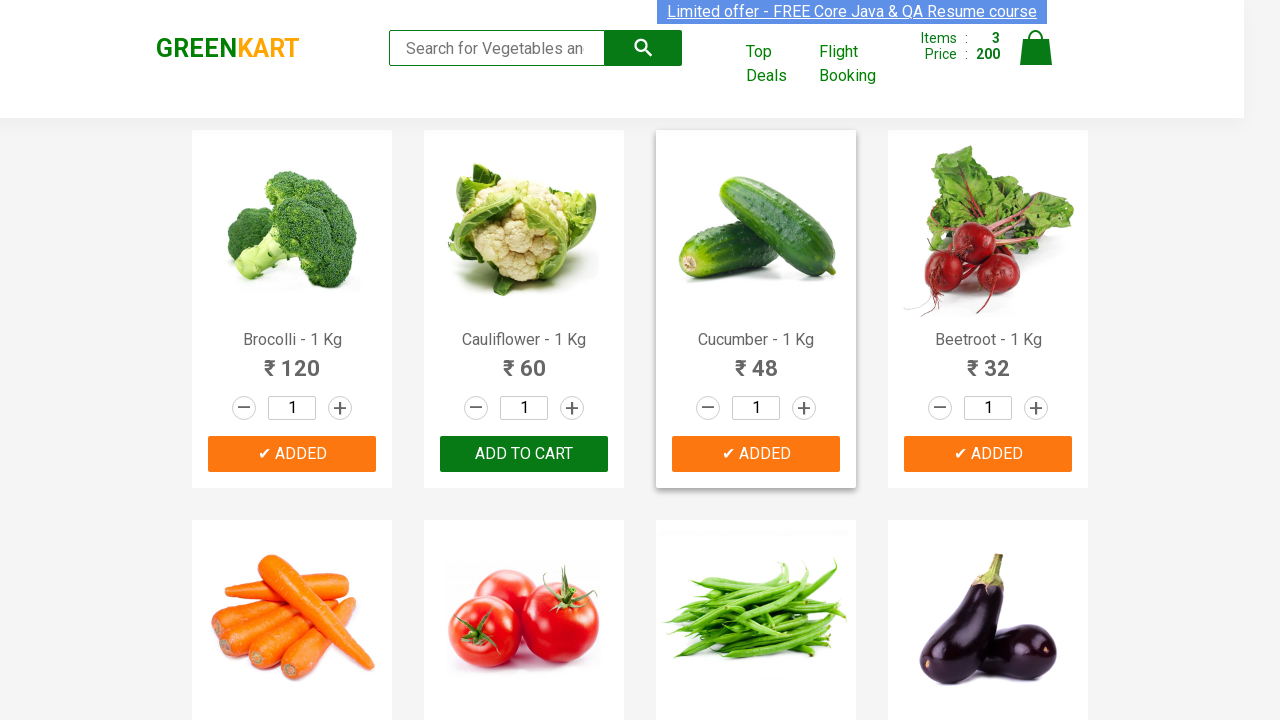

Added 'Carrot' to cart at (292, 360) on xpath=//div[@class='product-action']/button >> nth=4
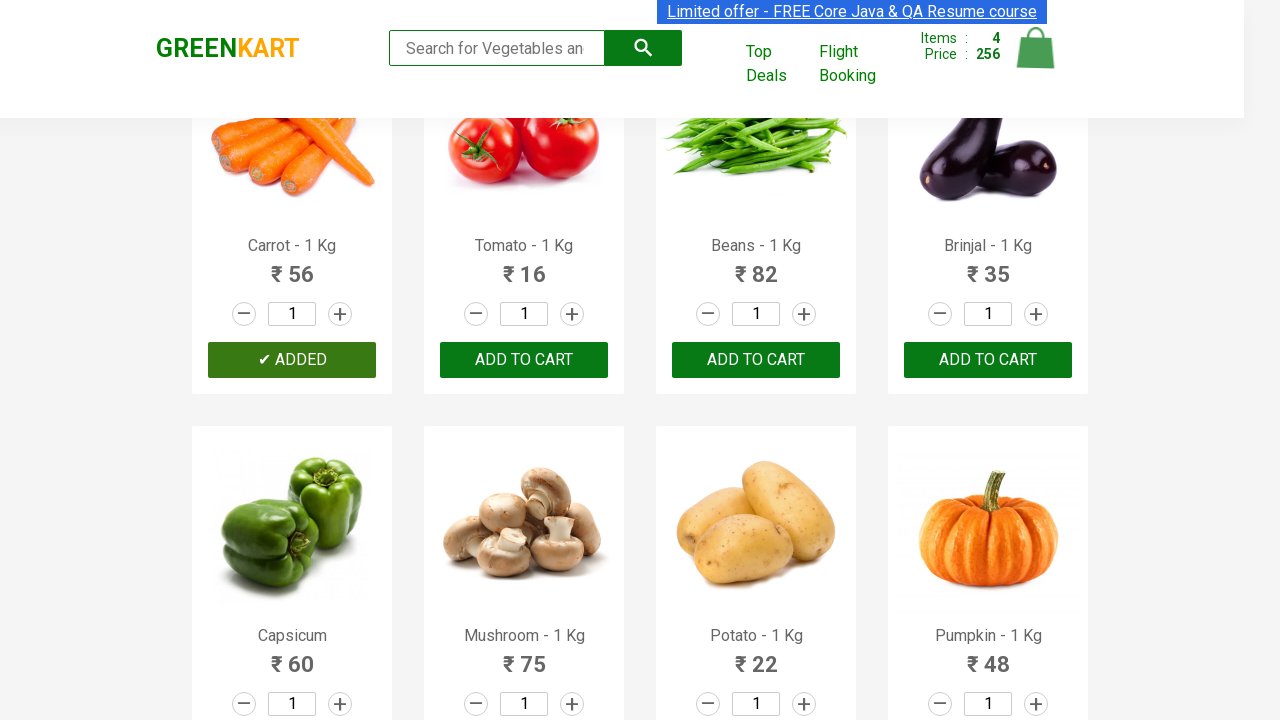

Retrieved product name text: Tomato - 1 Kg
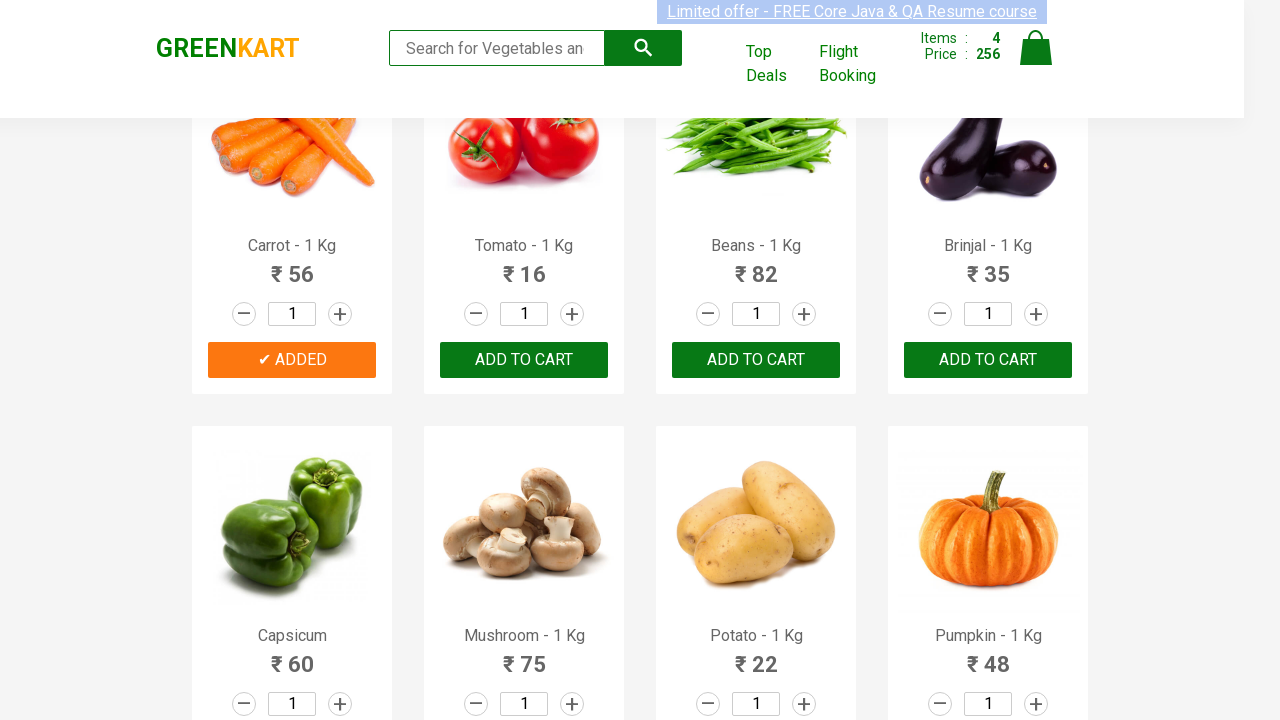

Retrieved product name text: Beans - 1 Kg
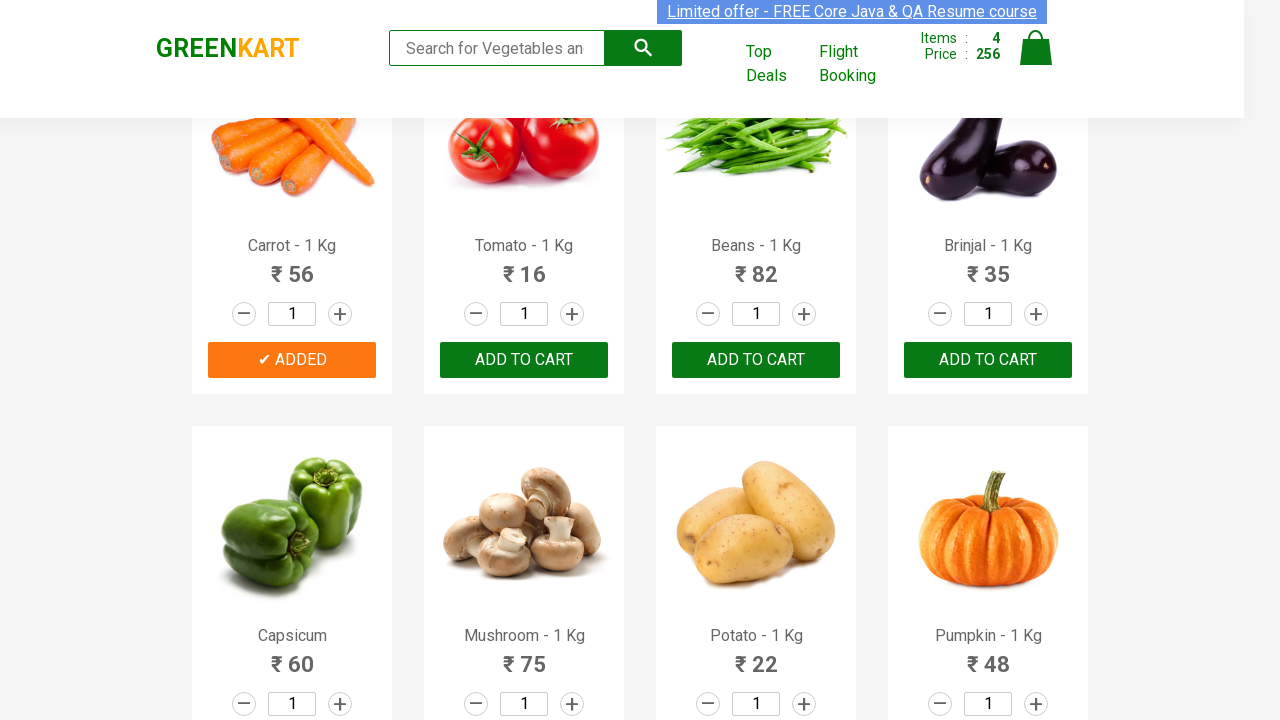

Added 'Beans' to cart at (756, 360) on xpath=//div[@class='product-action']/button >> nth=6
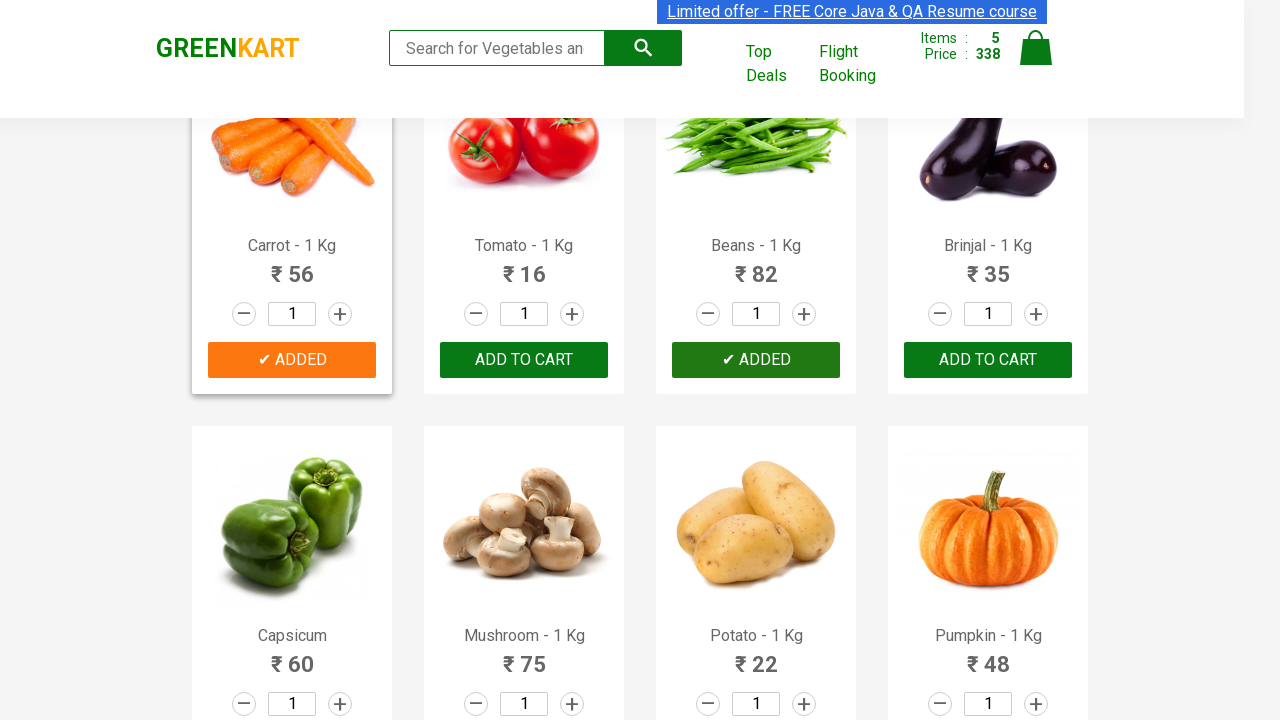

Retrieved product name text: Brinjal - 1 Kg
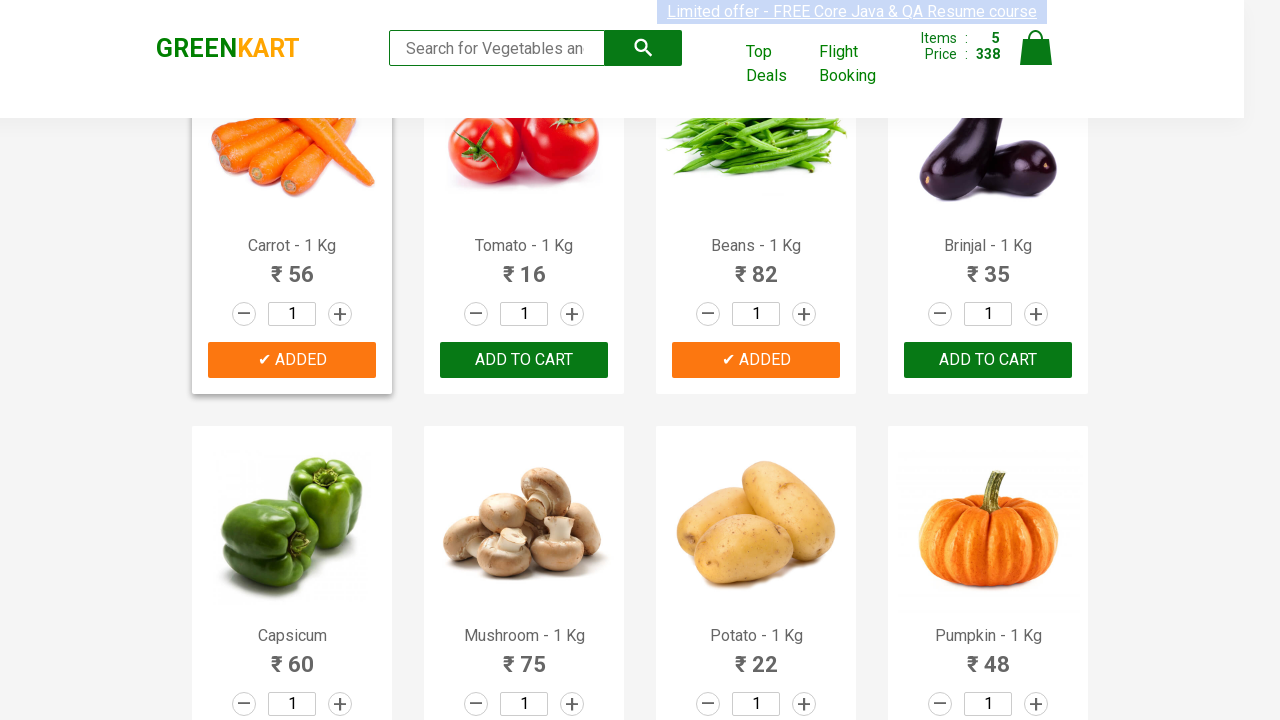

Retrieved product name text: Capsicum
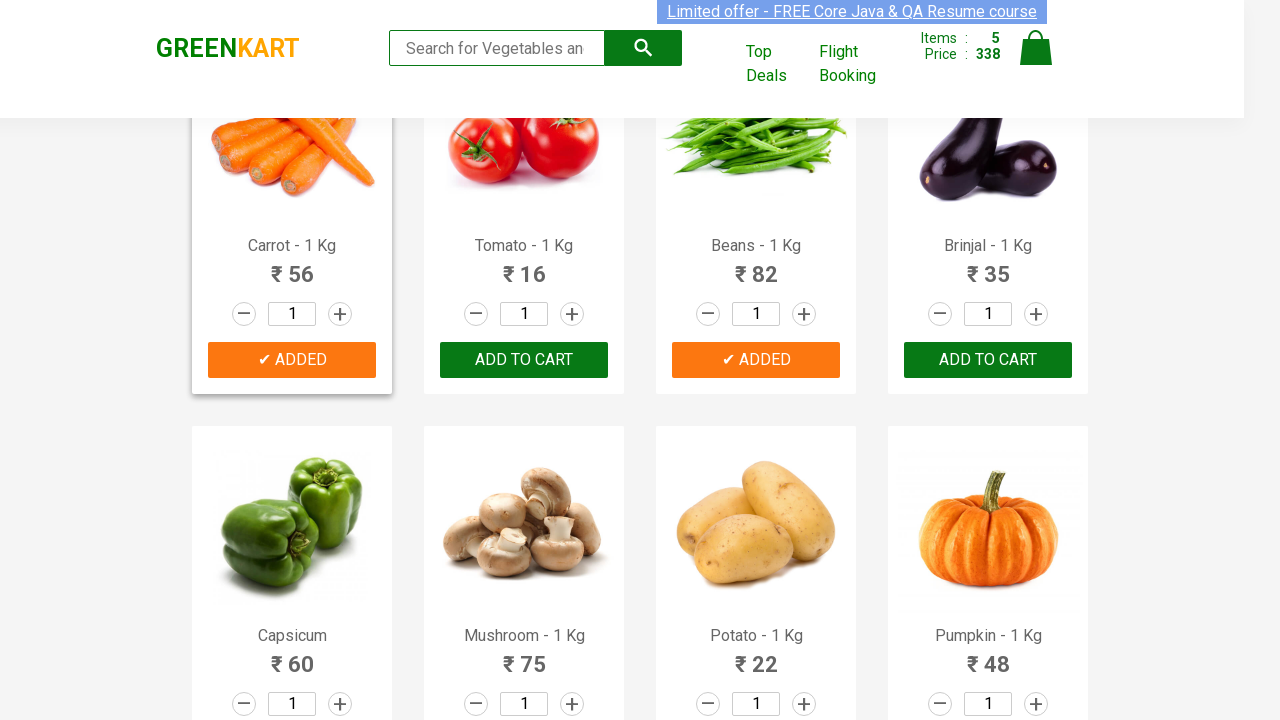

Retrieved product name text: Mushroom - 1 Kg
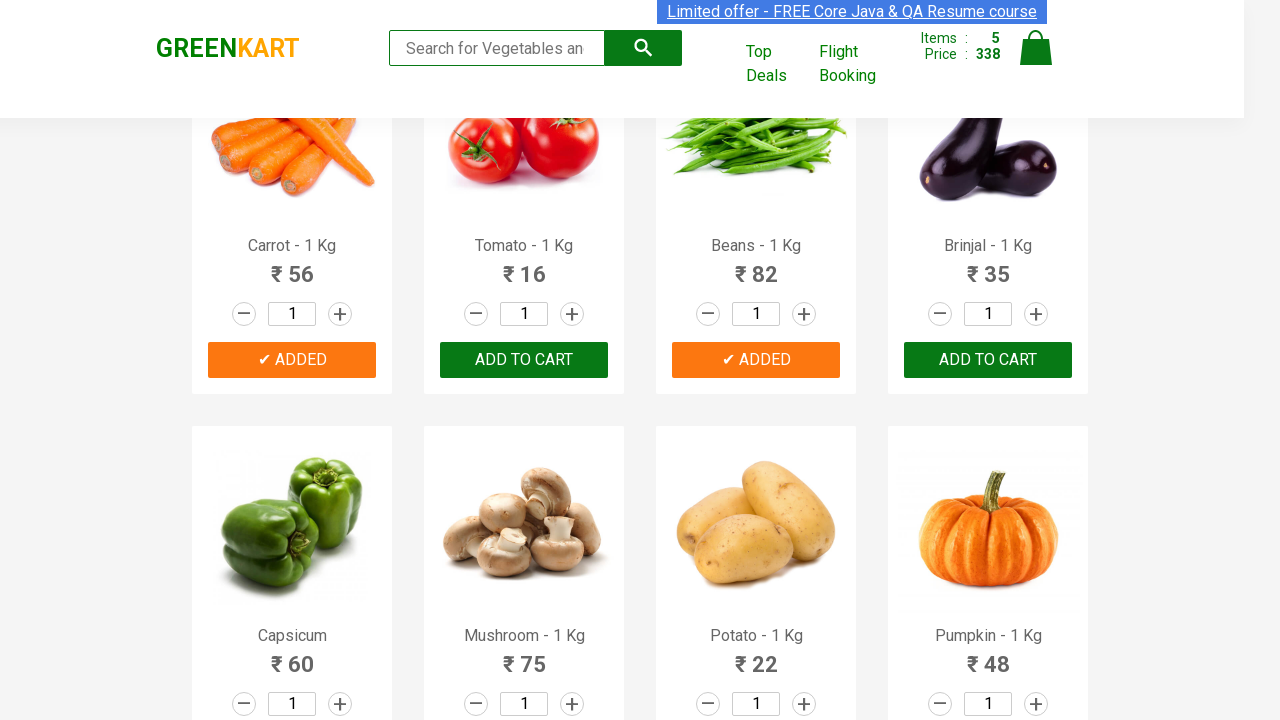

Added 'Mushroom' to cart at (524, 360) on xpath=//div[@class='product-action']/button >> nth=9
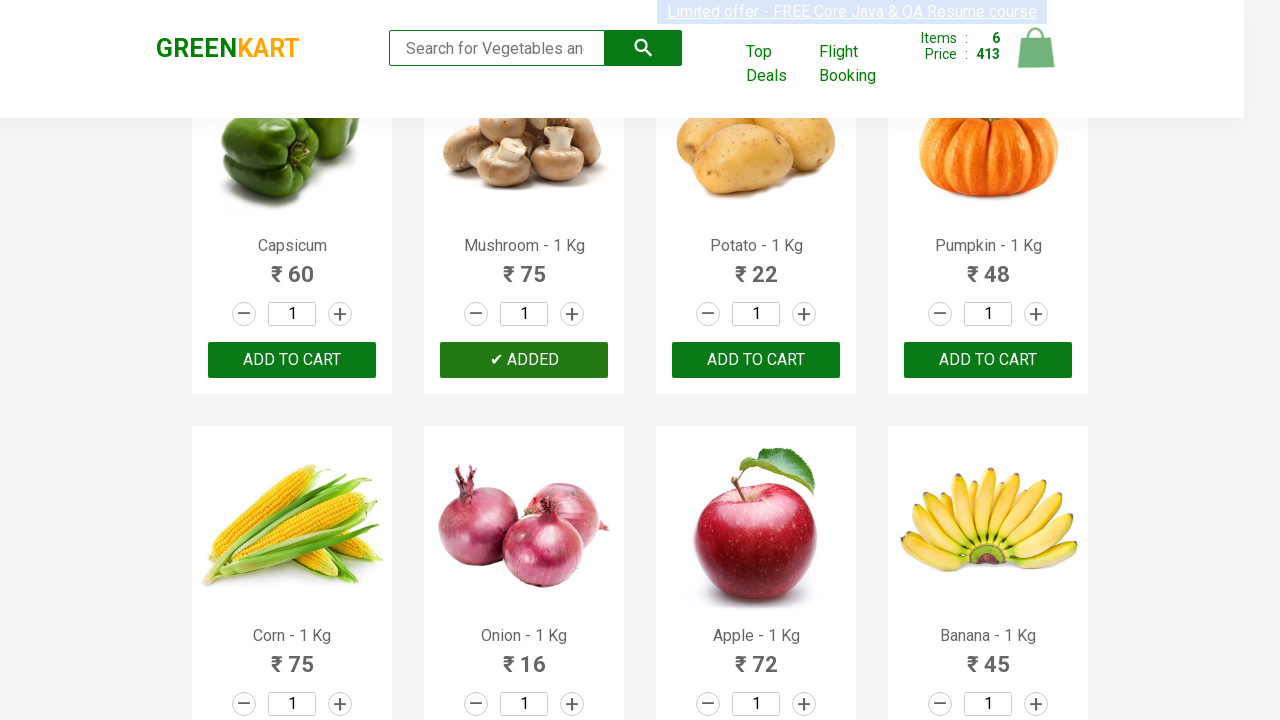

All 6 items have been added to cart
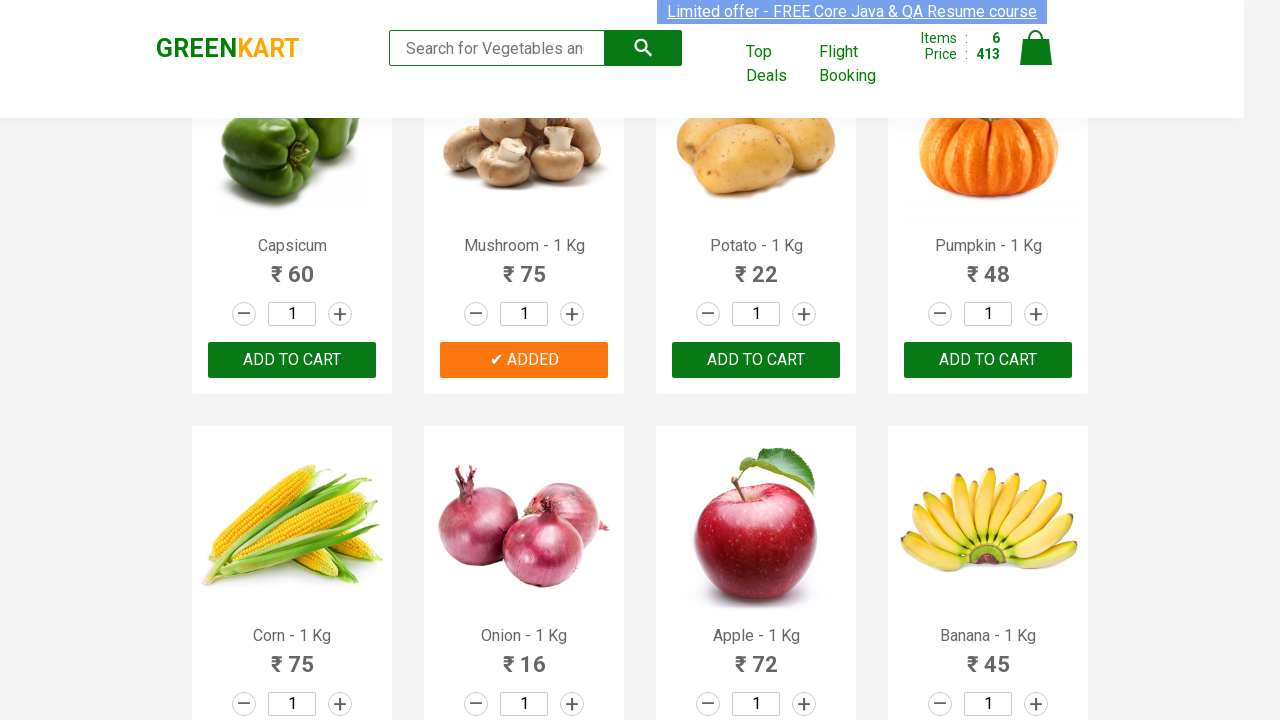

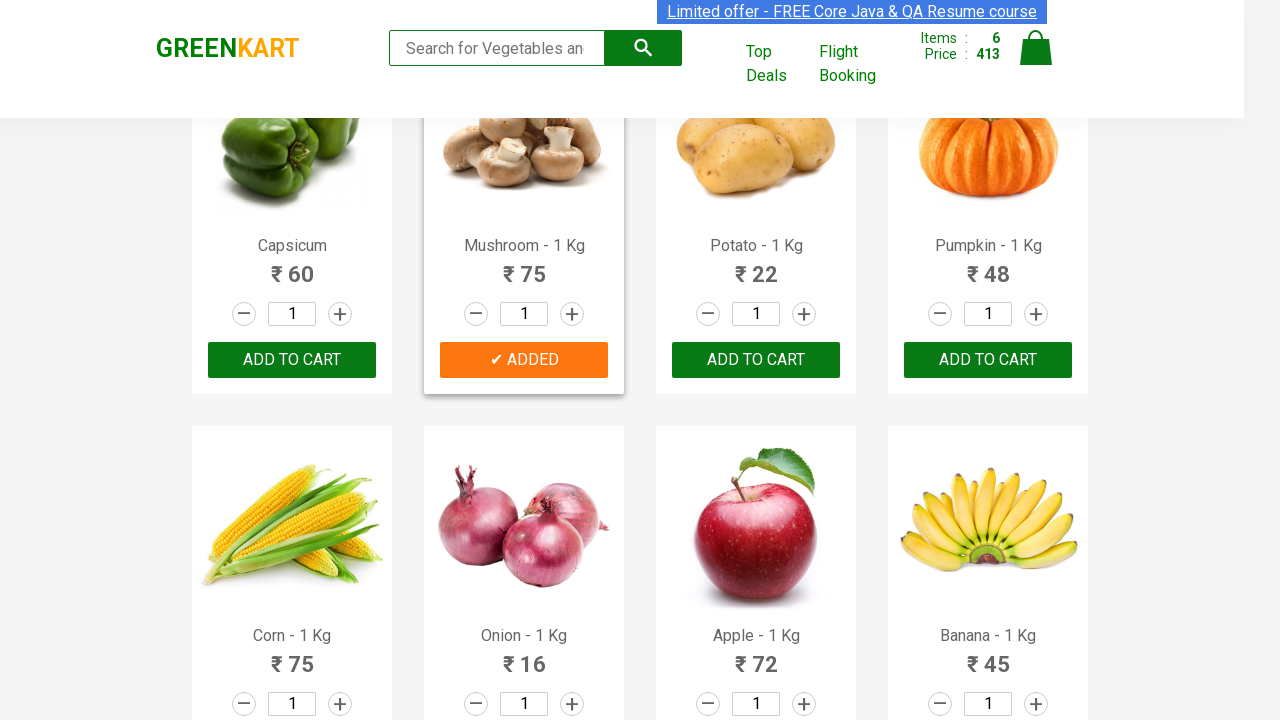